Reads two numbers from the page, calculates their sum, selects the result from a dropdown menu, and submits the form

Starting URL: http://suninjuly.github.io/selects1.html

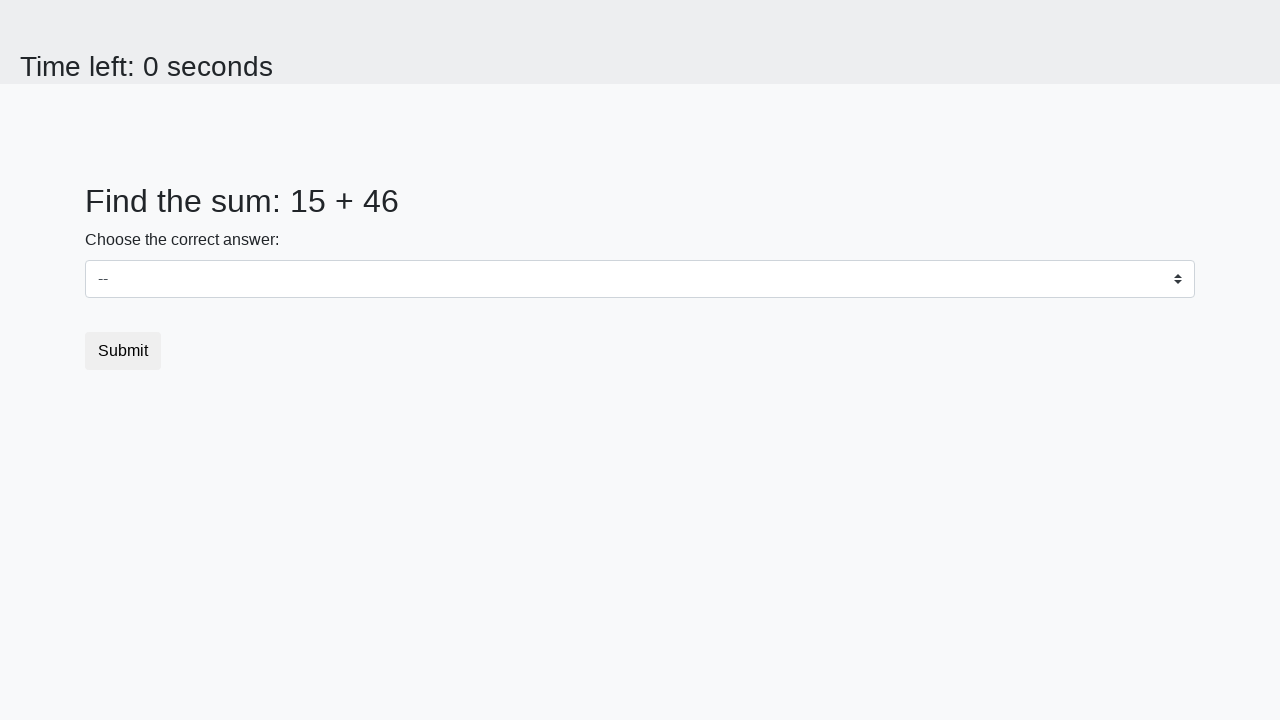

Read first number from the page
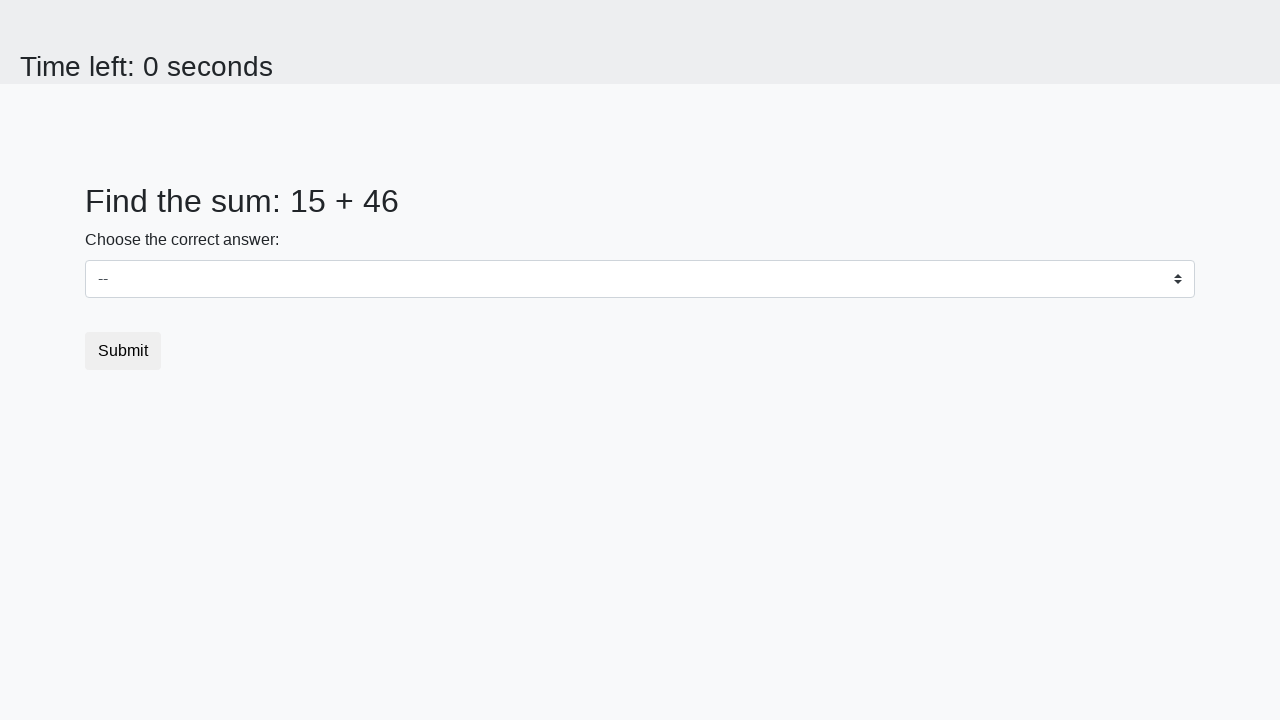

Read second number from the page
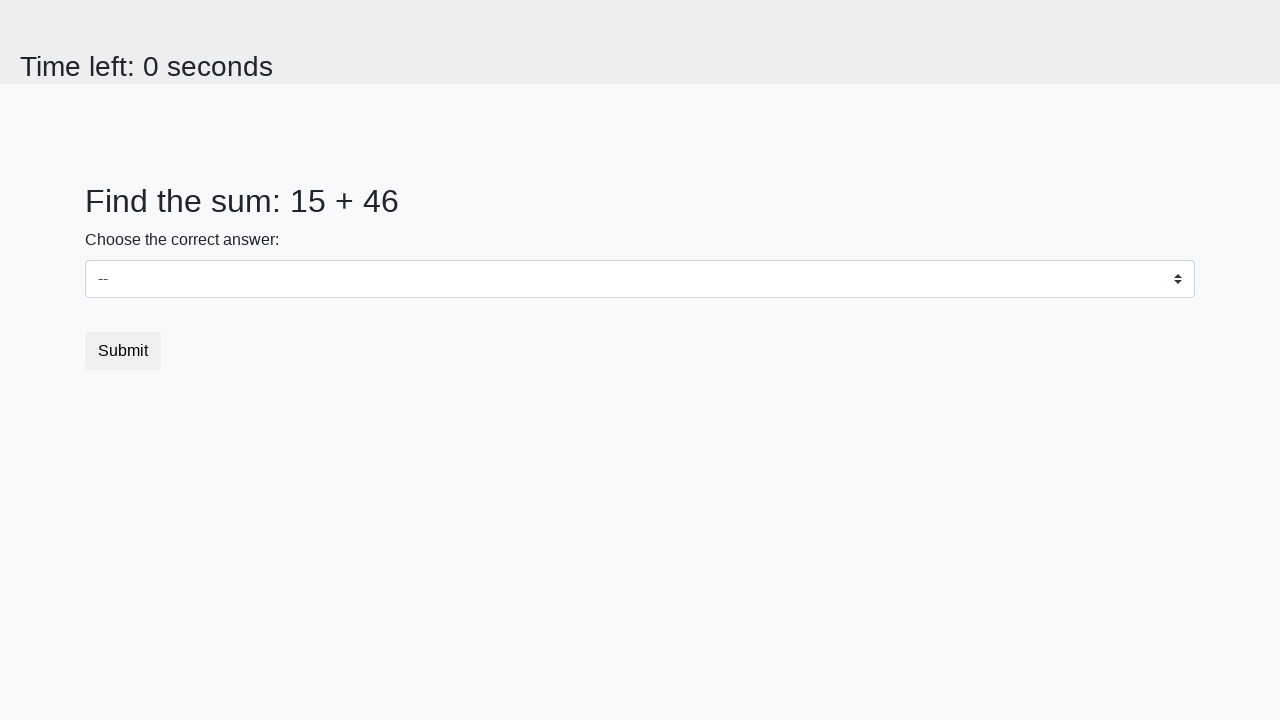

Calculated sum: 15 + 46 = 61
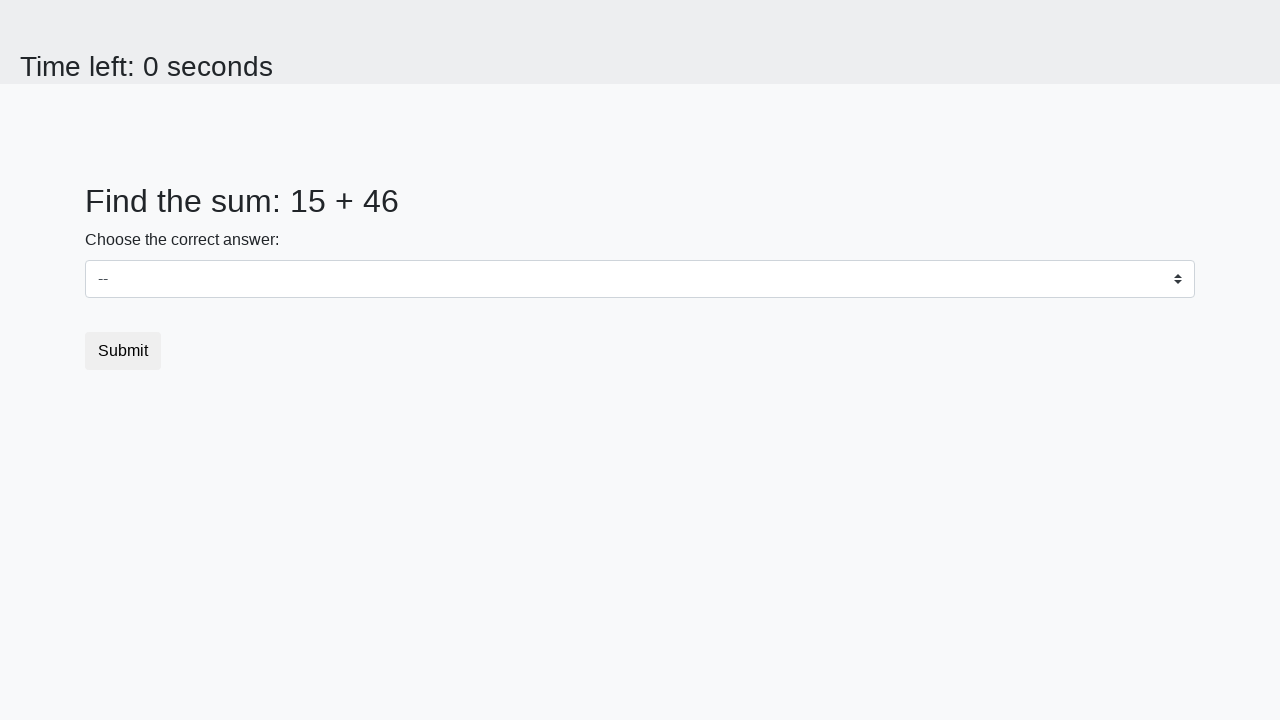

Selected 61 from the dropdown menu on #dropdown
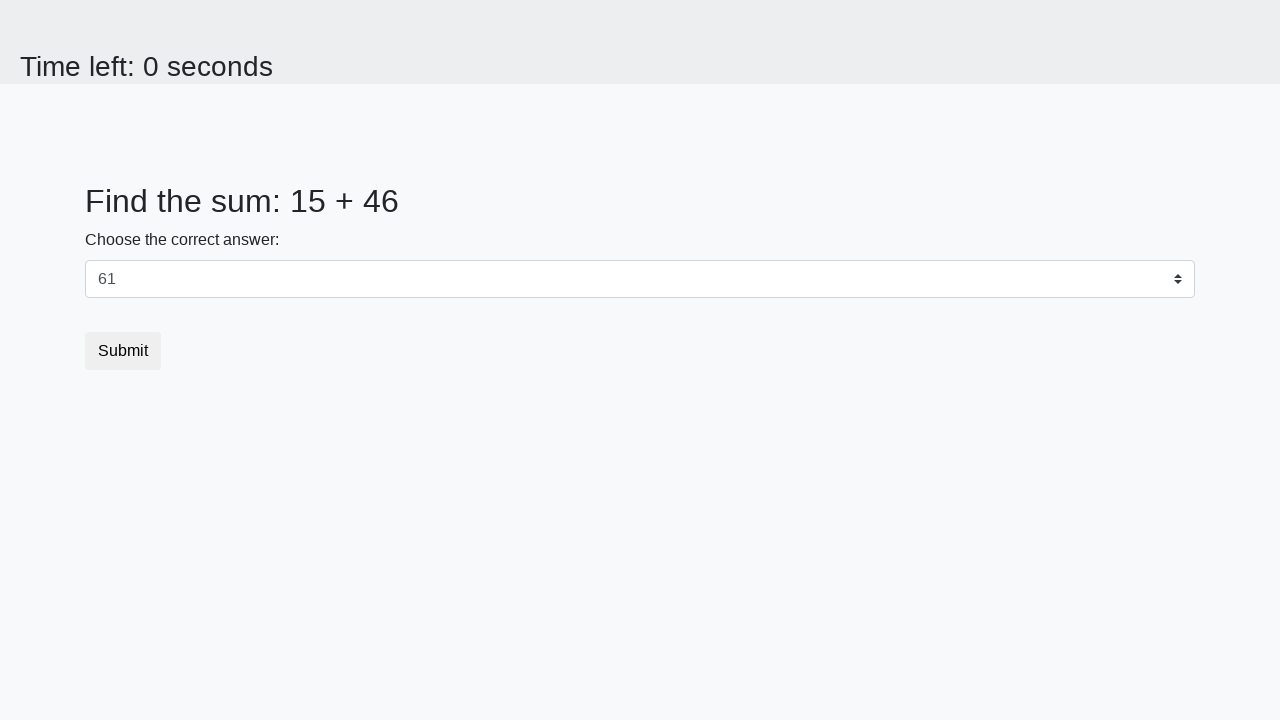

Clicked the submit button at (123, 351) on [class='btn btn-default']
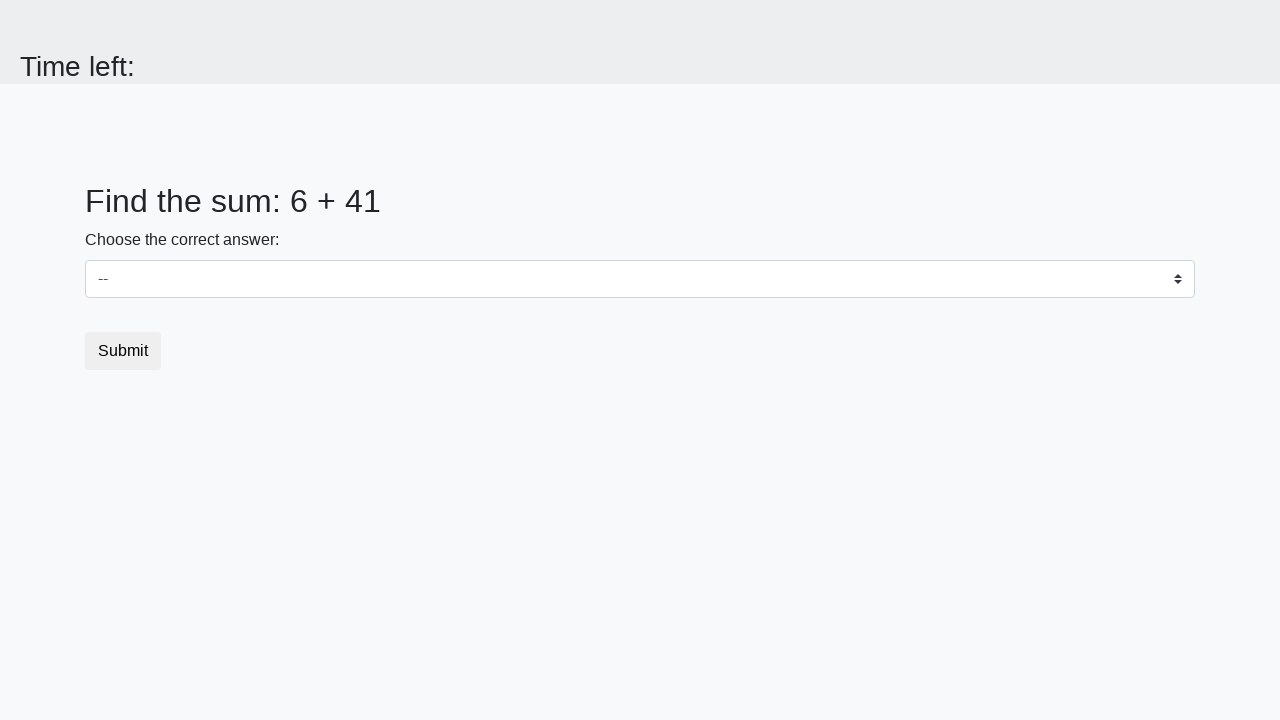

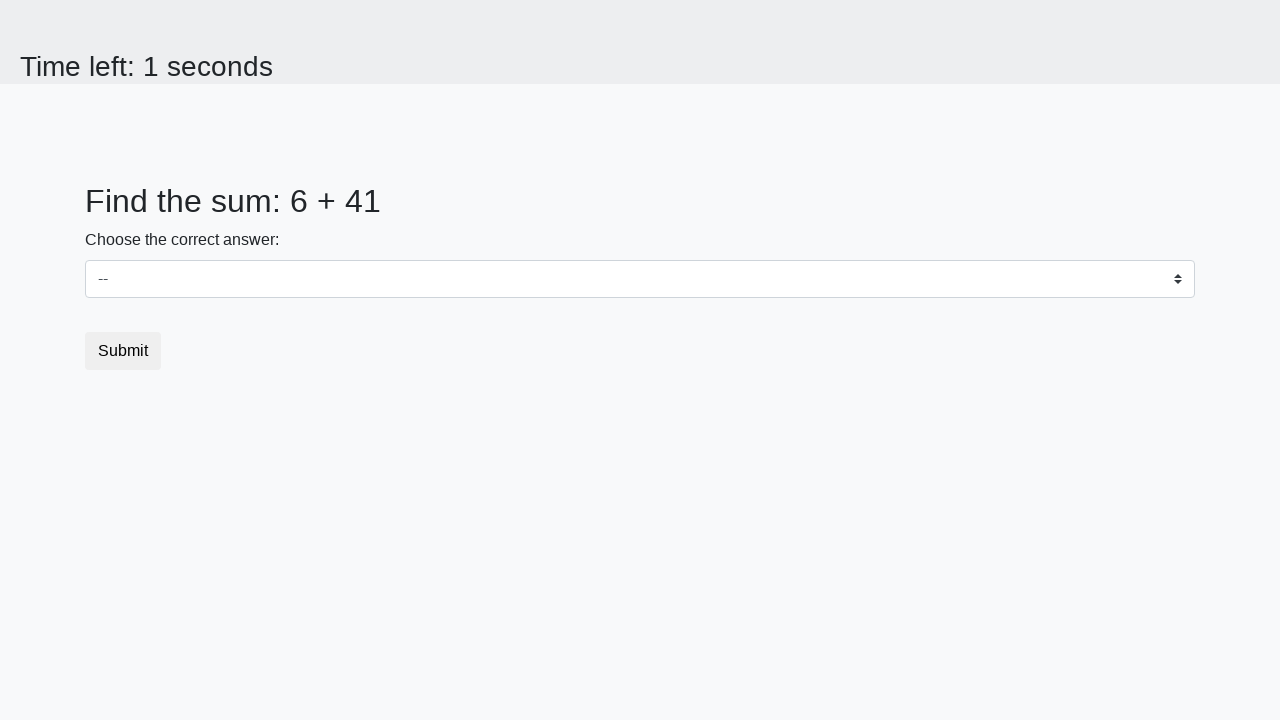